Tests checkbox functionality by verifying initial states of two checkboxes, toggling them, and verifying the states have switched

Starting URL: https://the-internet.herokuapp.com/checkboxes

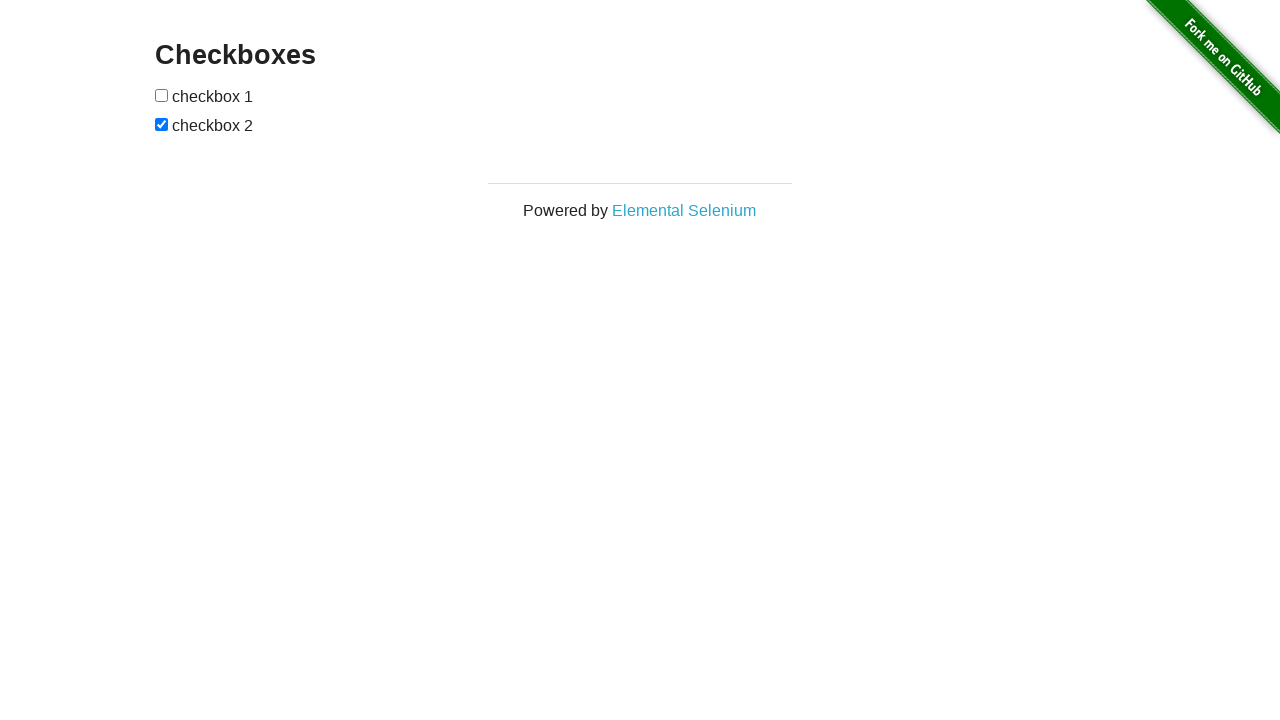

Waited 2 seconds for page to load
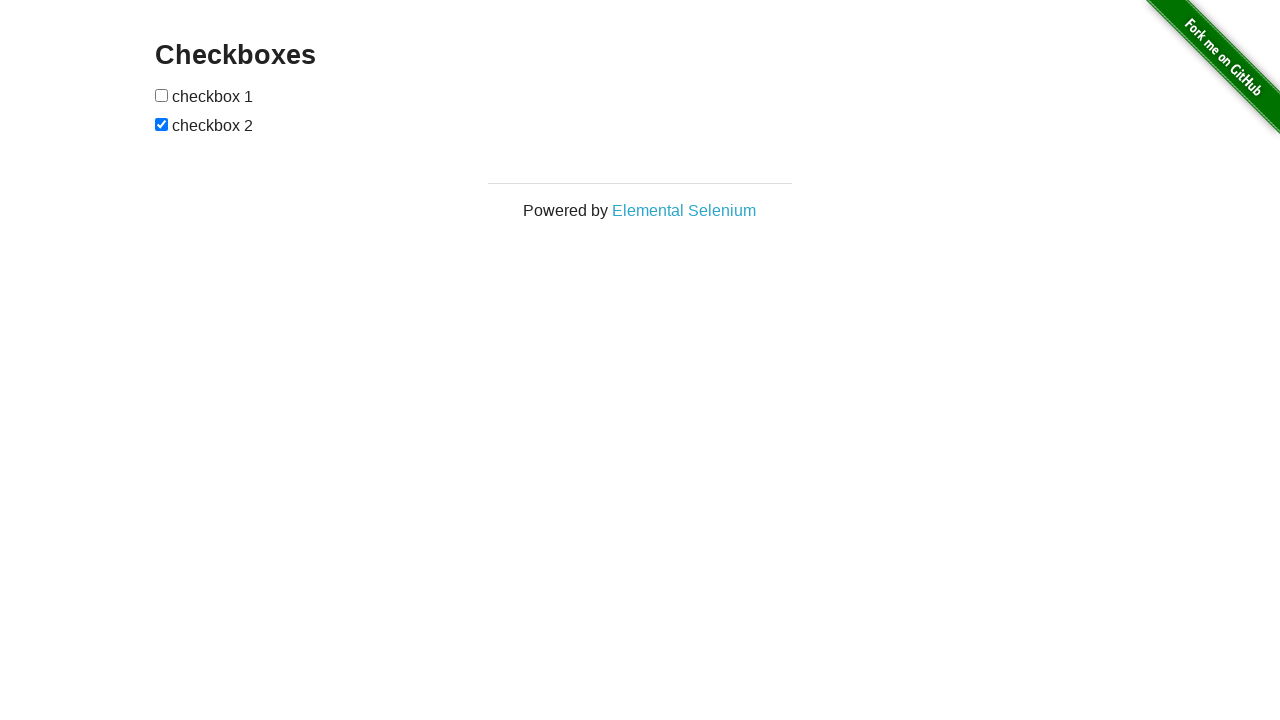

Located checkbox 1 element
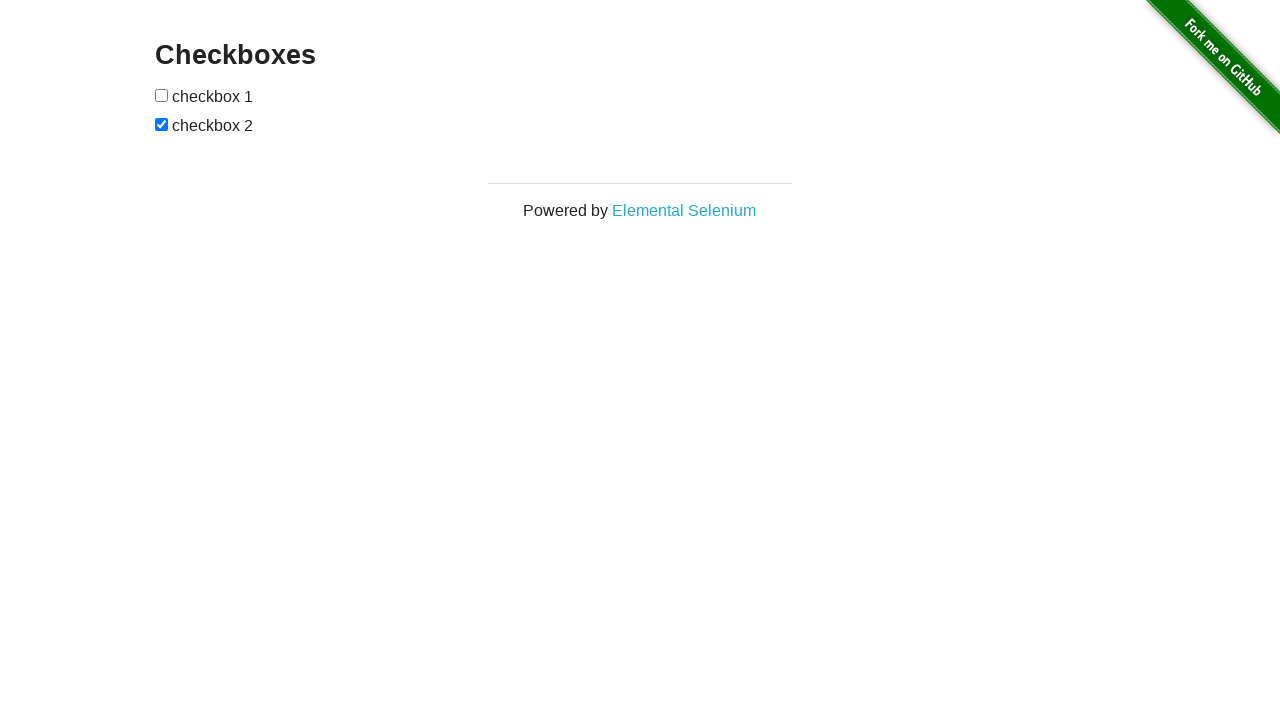

Located checkbox 2 element
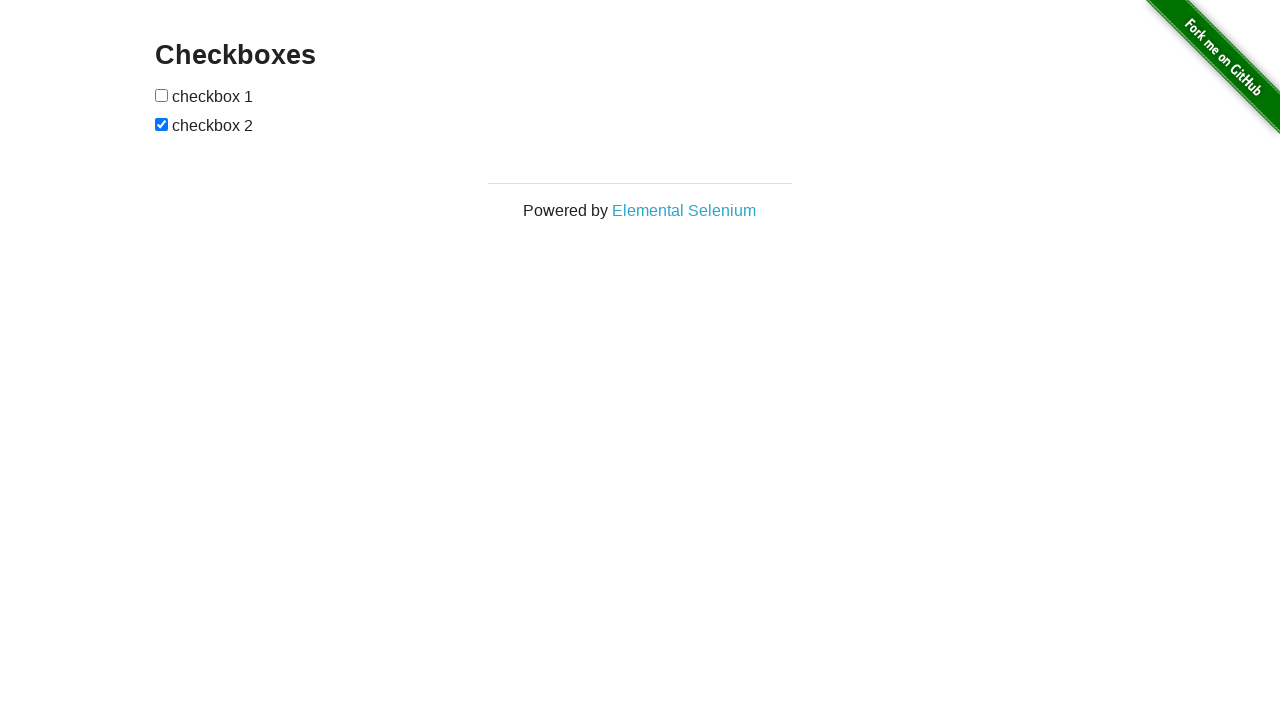

Verified checkbox 2 is initially checked
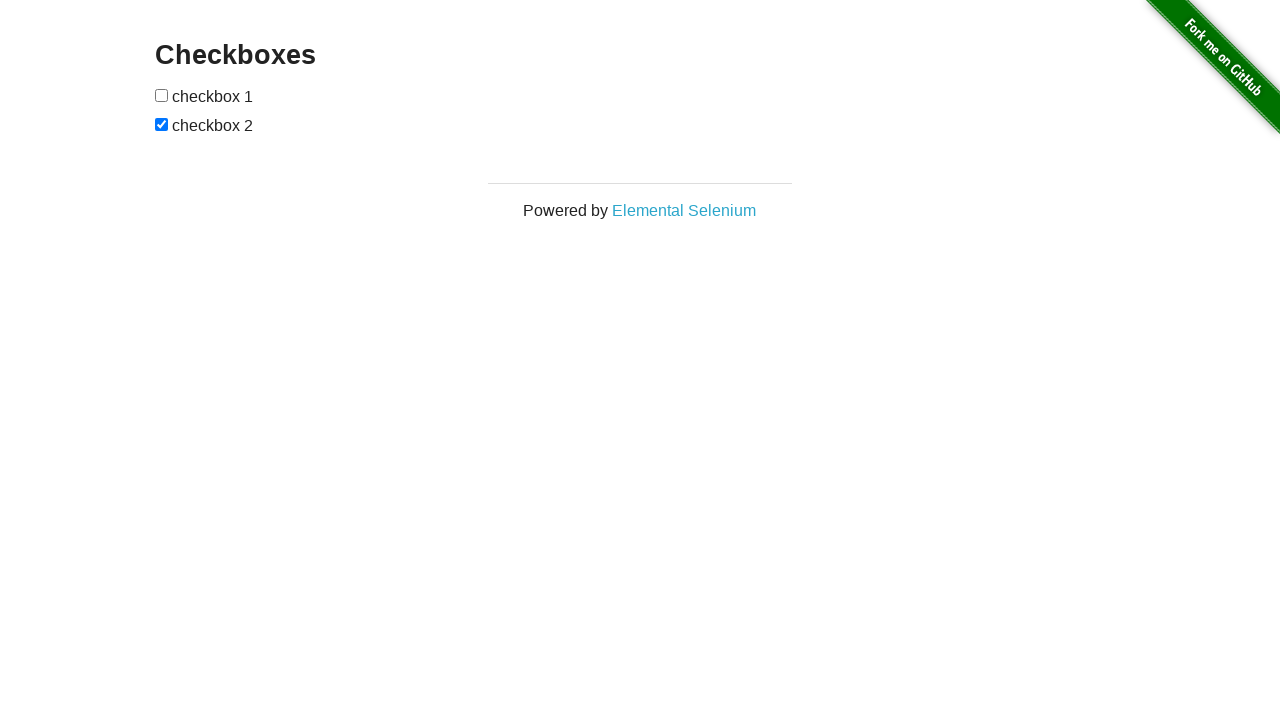

Verified checkbox 1 is initially unchecked
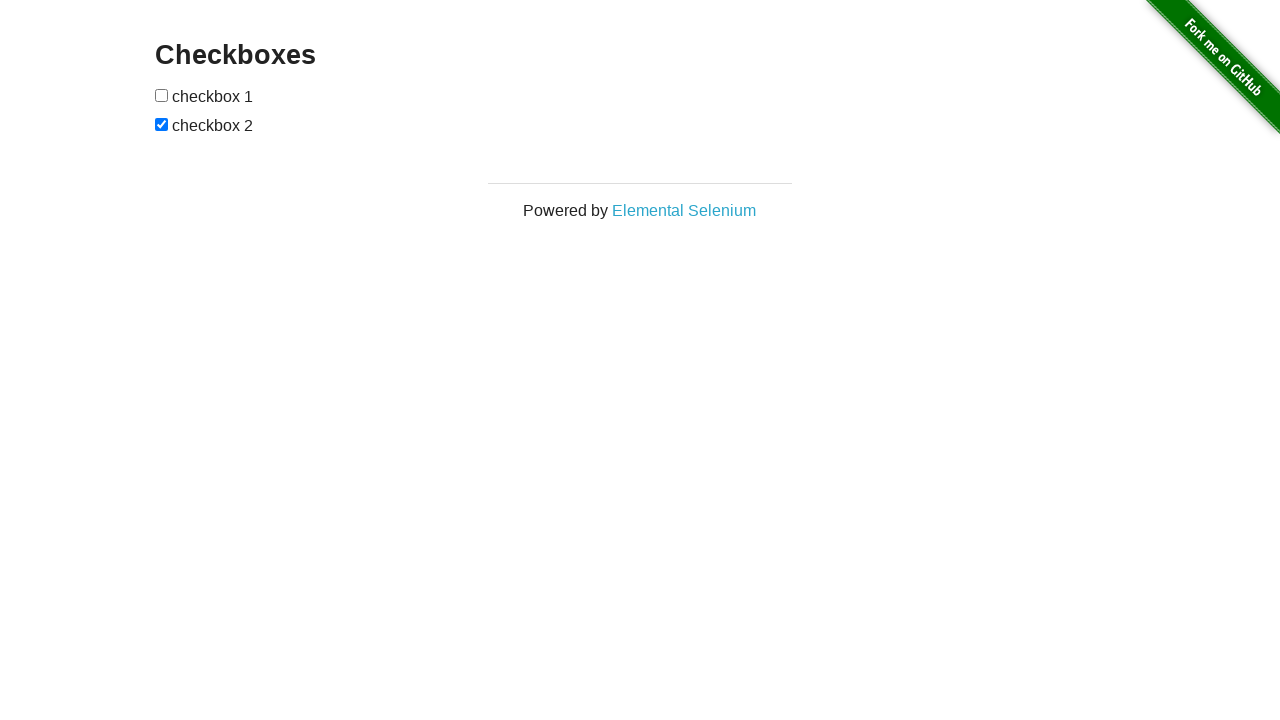

Clicked checkbox 1 to toggle it at (162, 95) on xpath=//form[@id='checkboxes']/input[1]
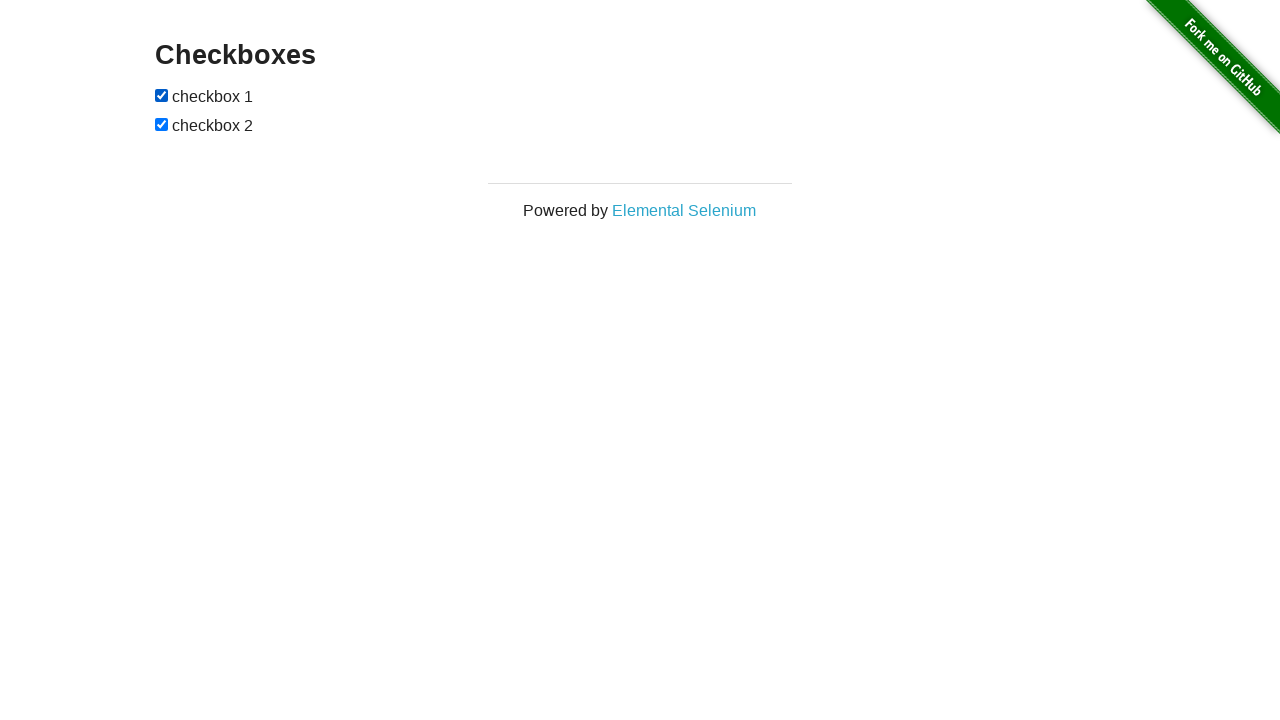

Waited 2 seconds after toggling checkbox 1
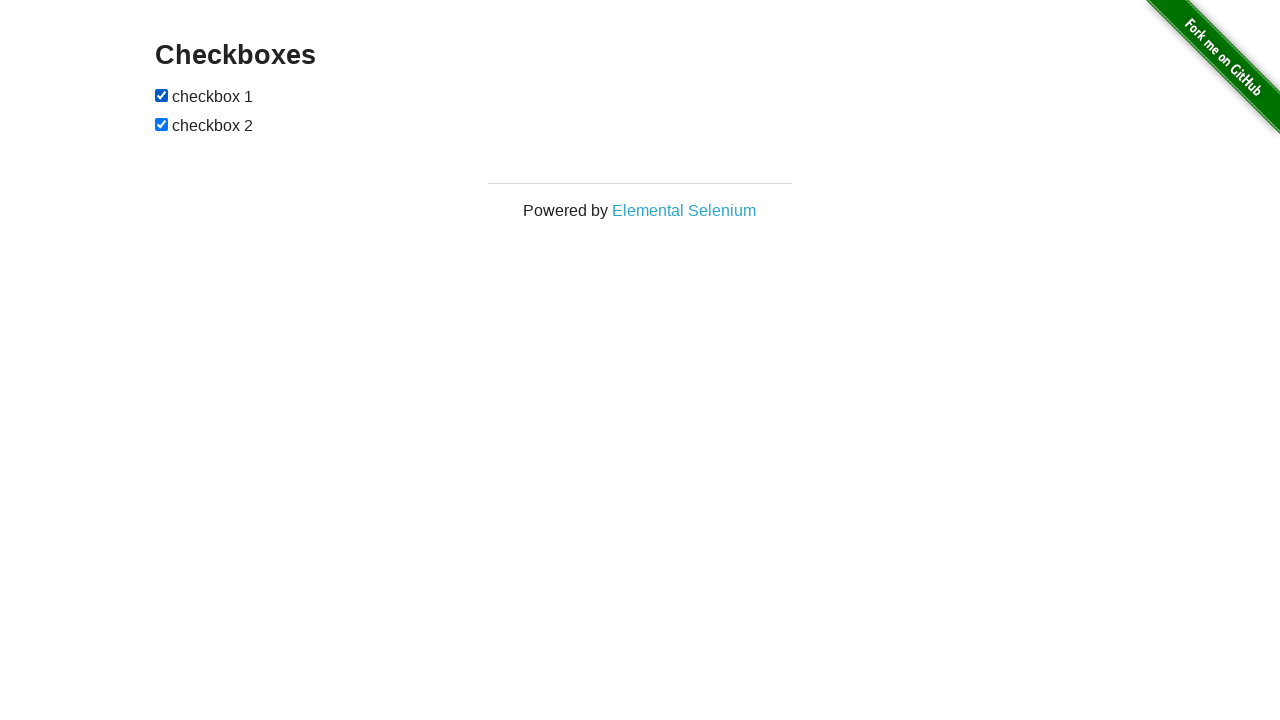

Clicked checkbox 2 to toggle it at (162, 124) on xpath=//form[@id='checkboxes']/input[2]
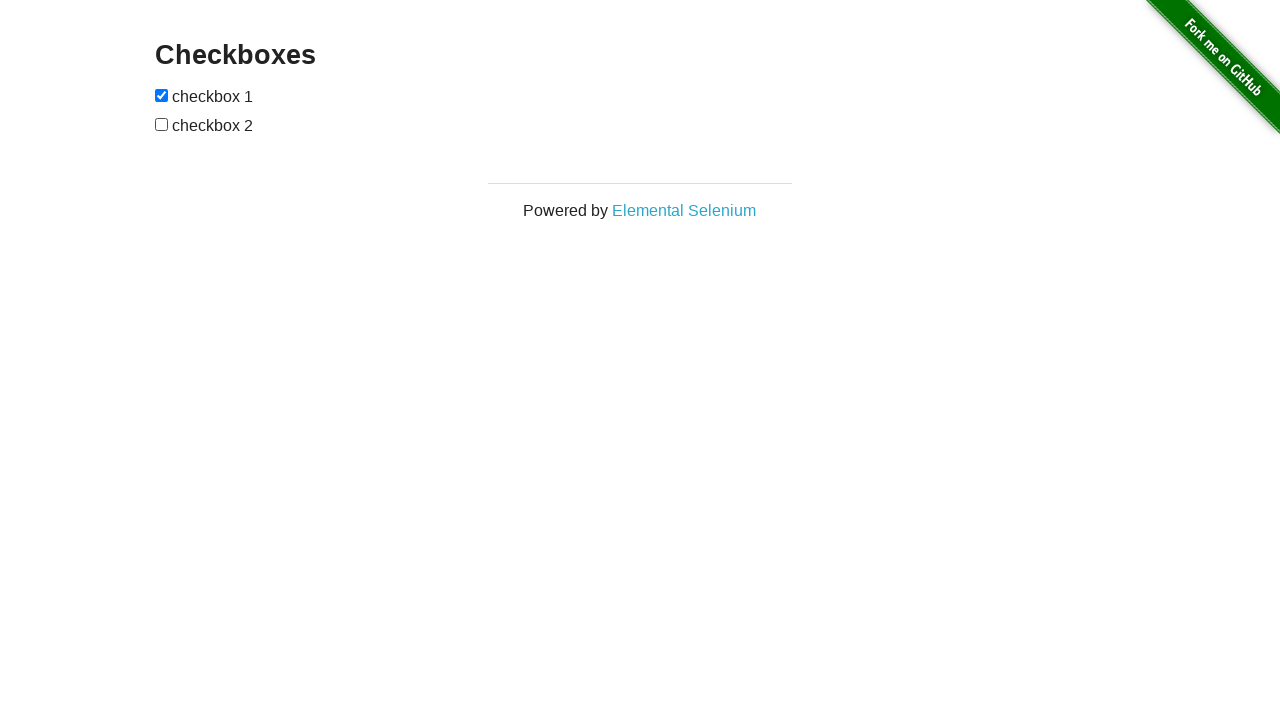

Waited 2 seconds after toggling checkbox 2
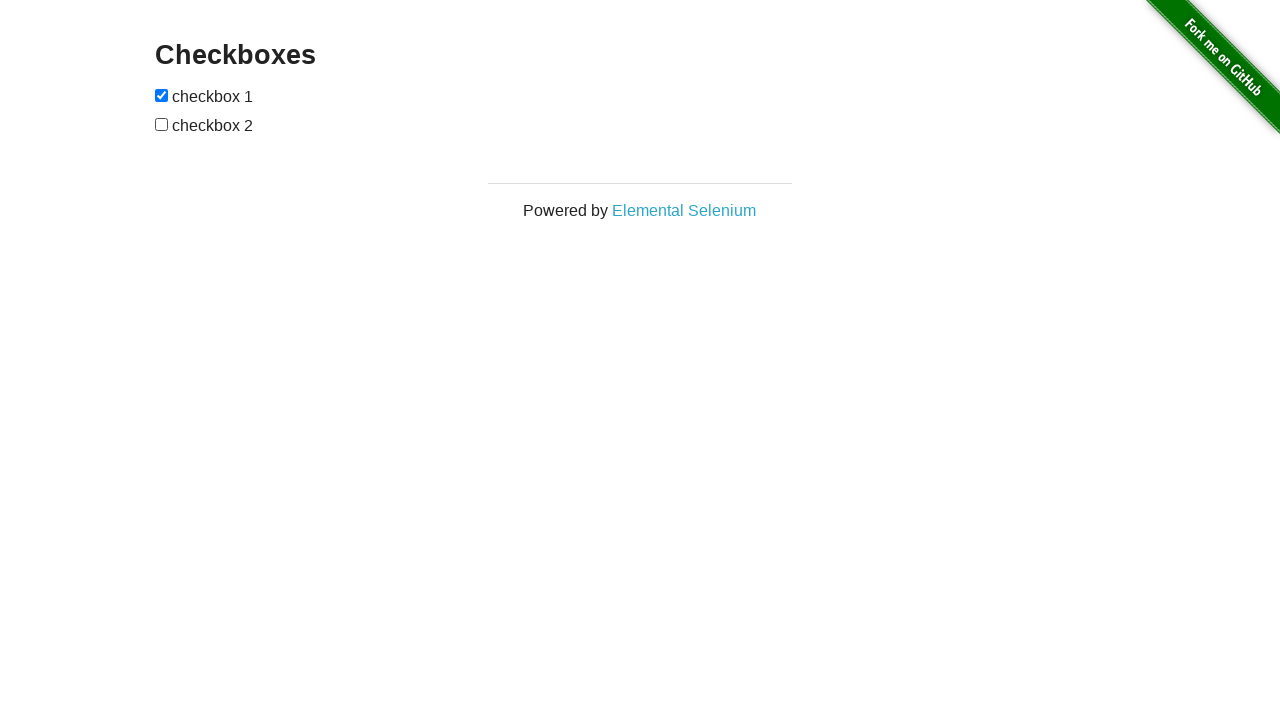

Verified checkbox 1 is now checked after toggle
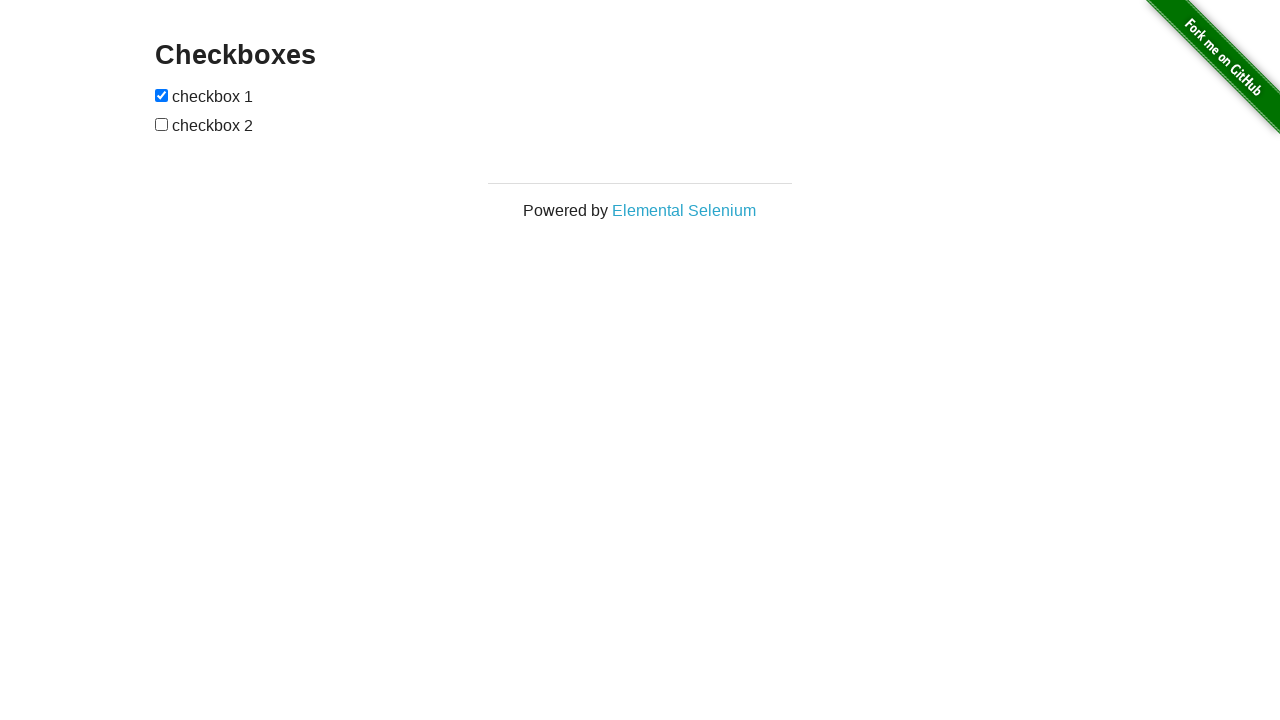

Verified checkbox 2 is now unchecked after toggle
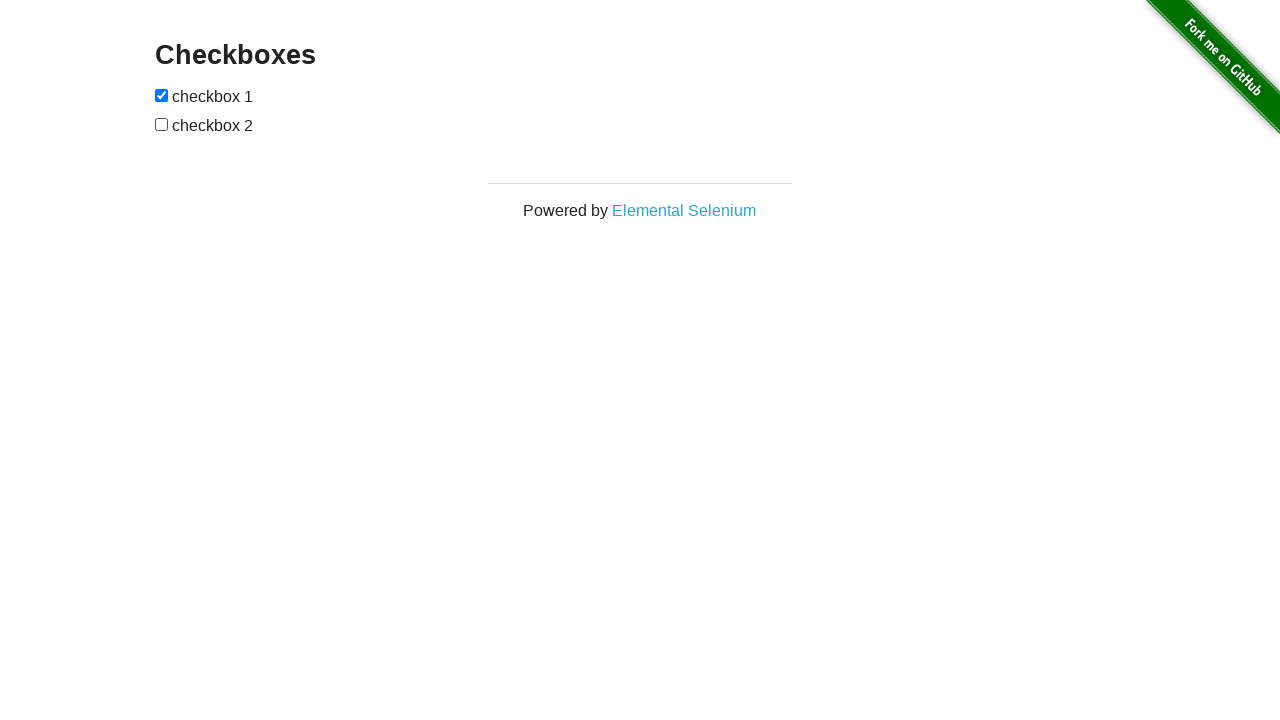

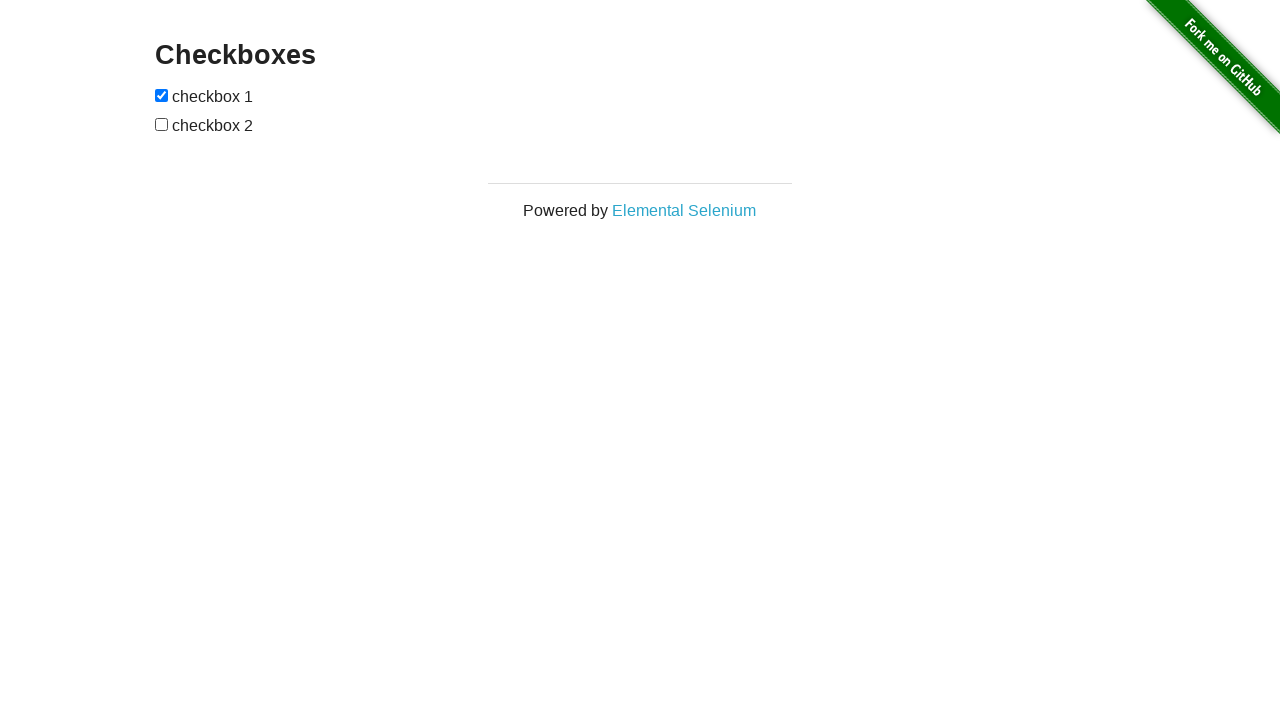